Tests e-commerce site search and add-to-cart functionality by searching for products containing "ca", verifying results count, and adding specific items to cart

Starting URL: https://rahulshettyacademy.com/seleniumPractise/#/

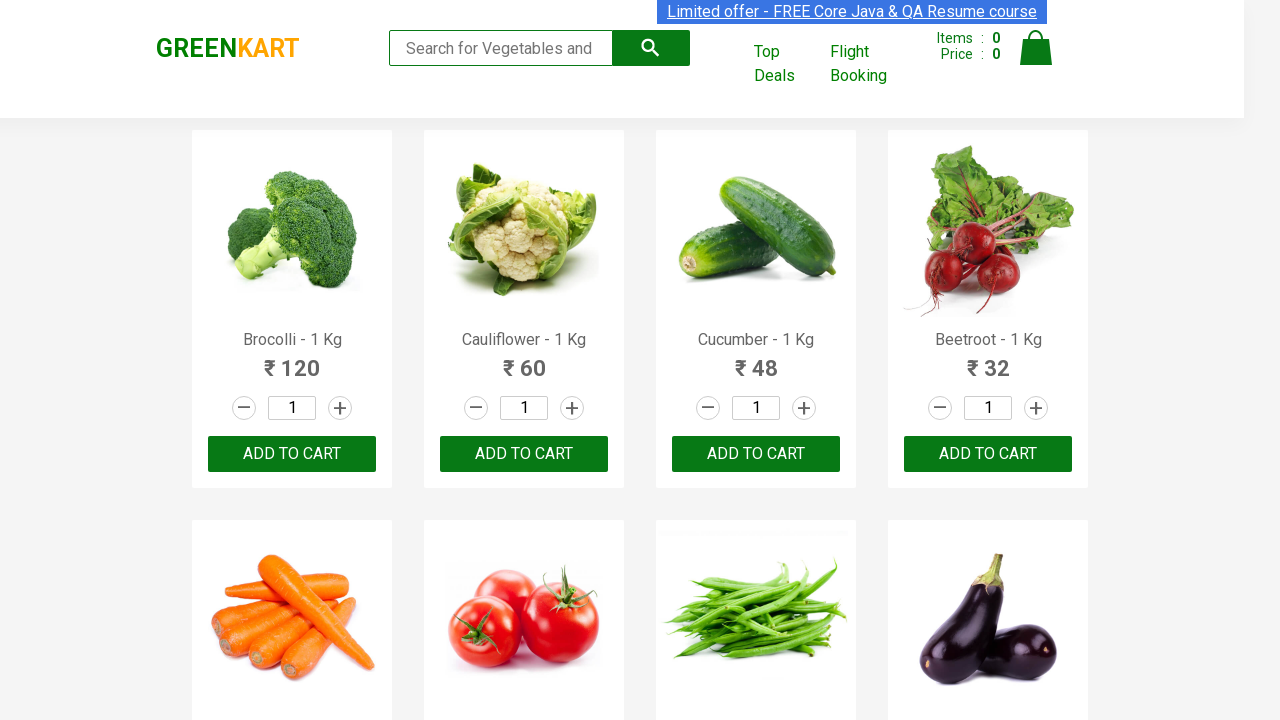

Filled search field with 'ca' to search for products on .search-keyword
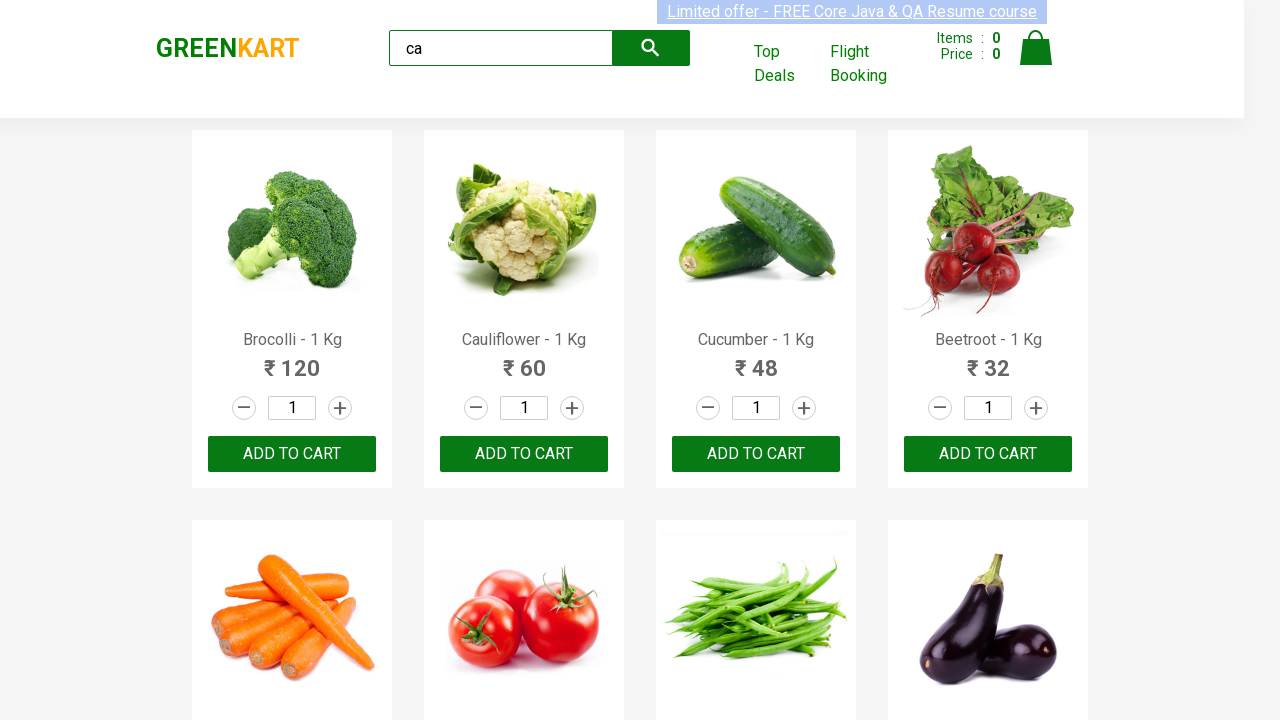

Waited for search results to filter
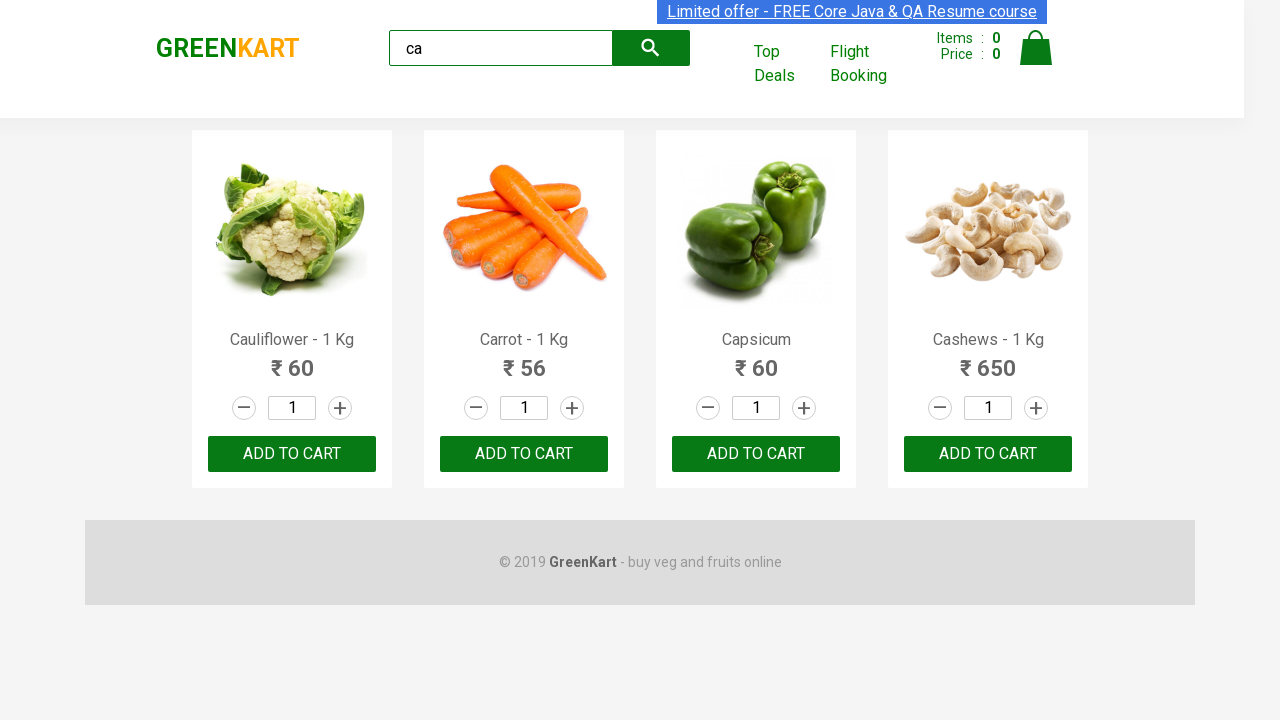

Verified 4 visible products are displayed in search results
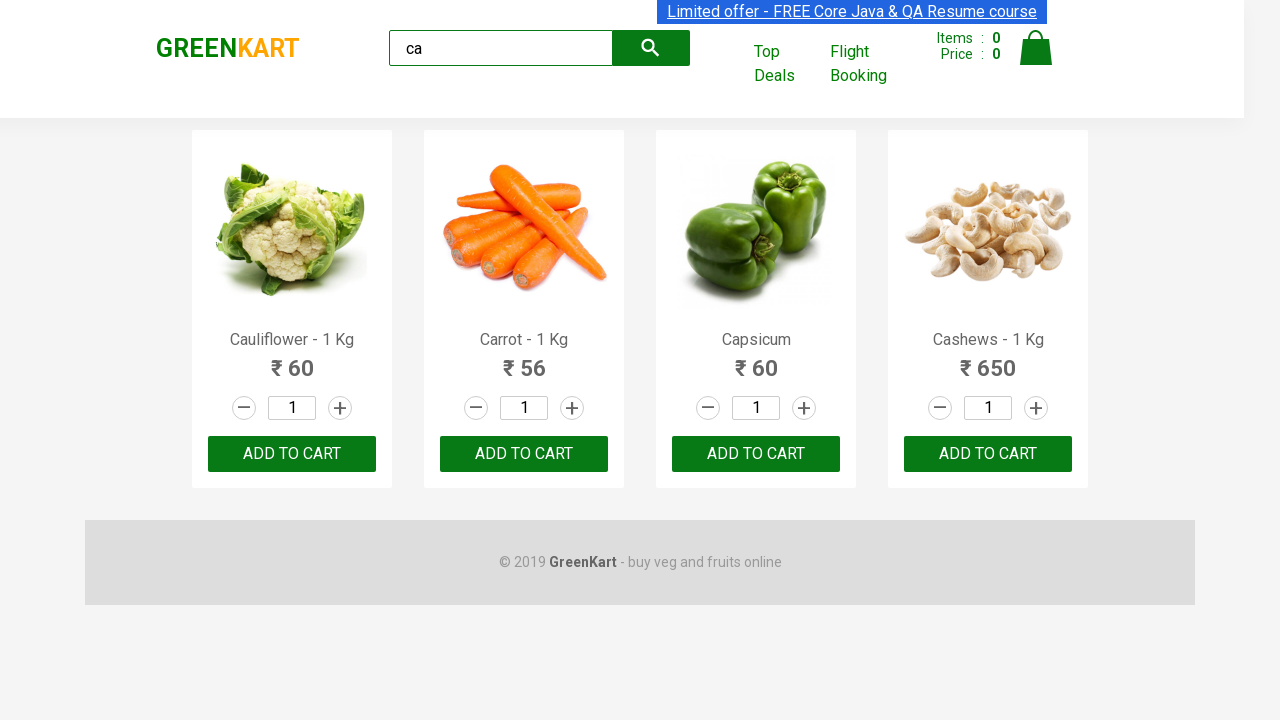

Verified products container contains 4 products total
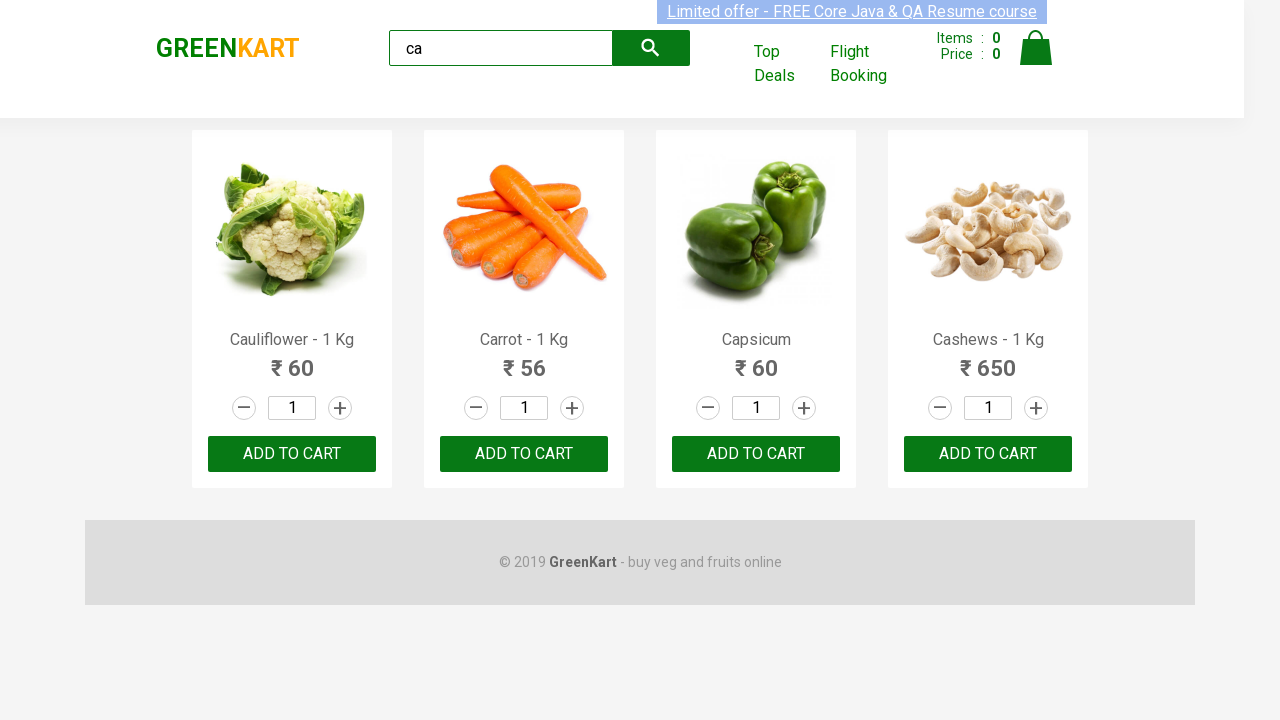

Clicked ADD TO CART button on the third product at (756, 454) on .products .product >> nth=2 >> text=ADD TO CART
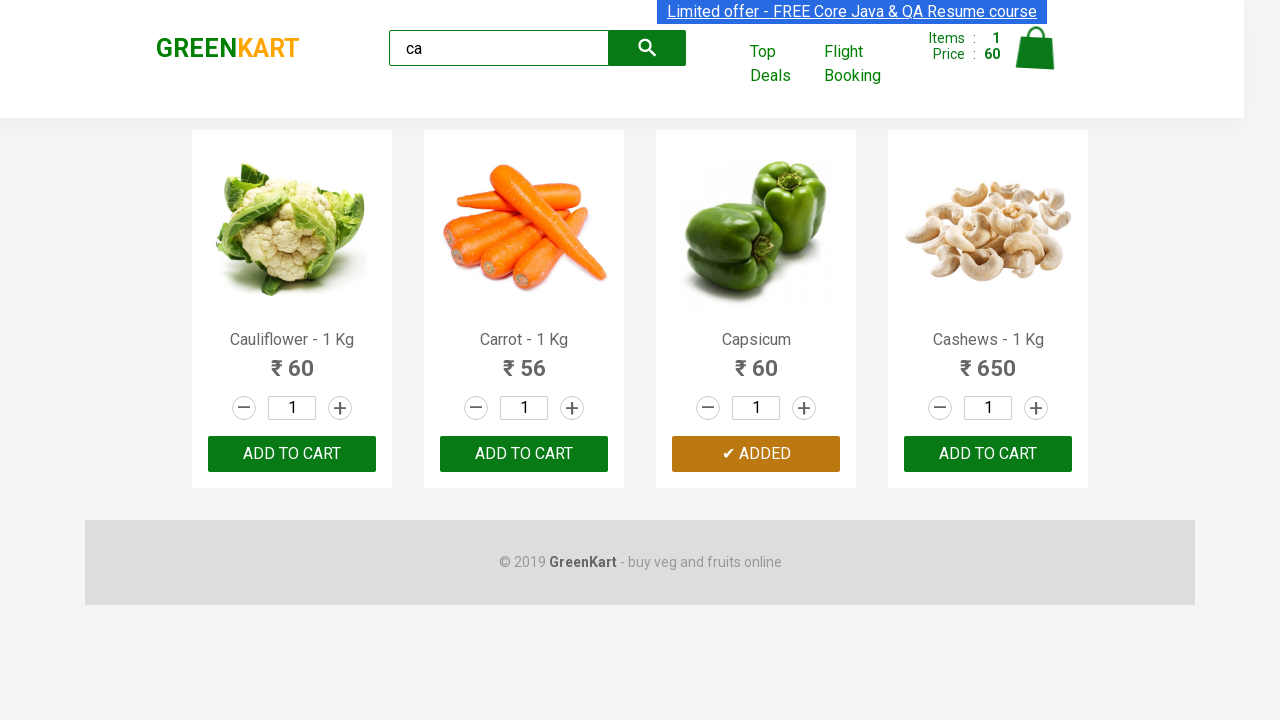

Found and clicked ADD TO CART button for Cashews product at (988, 454) on .products .product >> nth=3 >> button
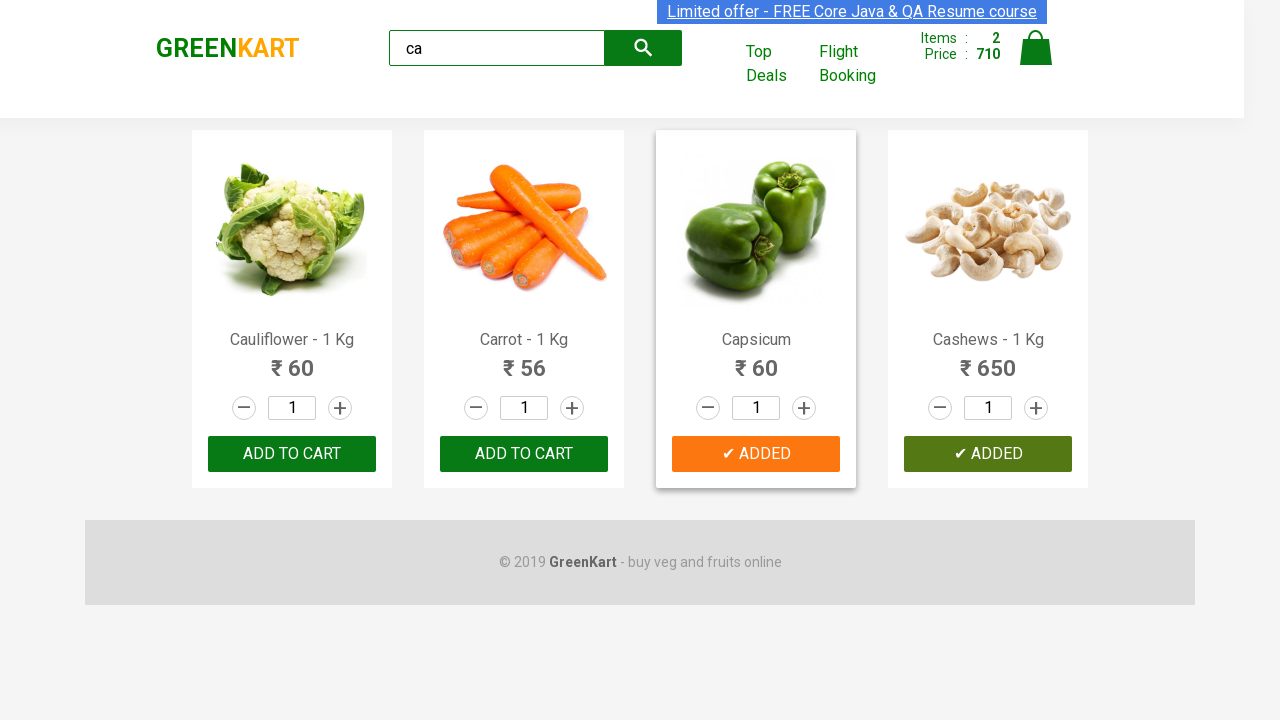

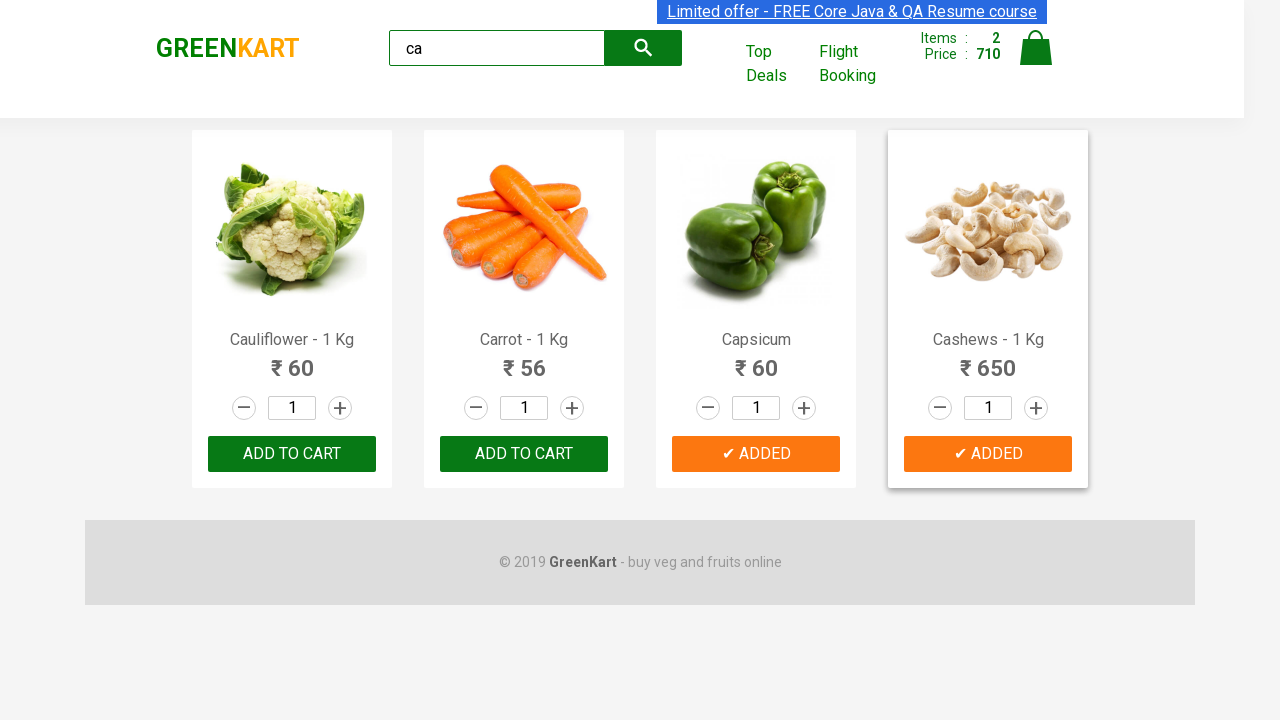